Navigates to Barclays UK homepage and verifies the page loads by checking the title

Starting URL: https://www.barclays.co.uk/

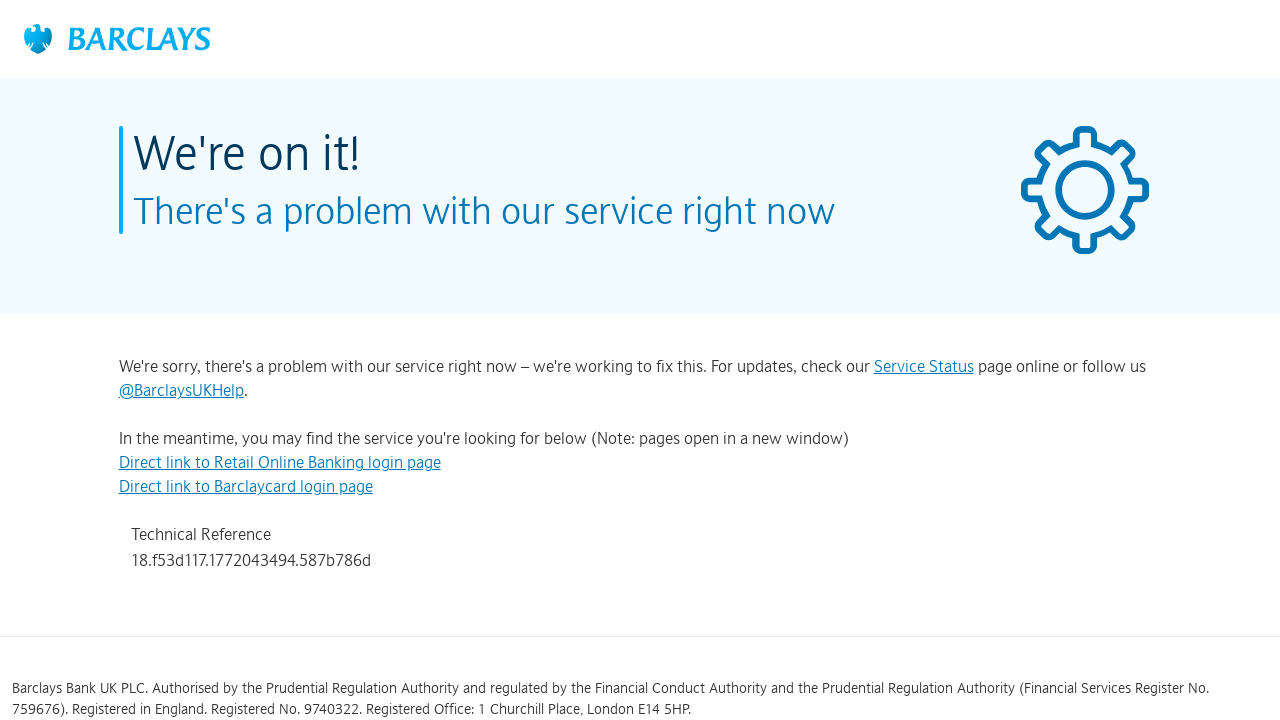

Navigated to Barclays UK homepage
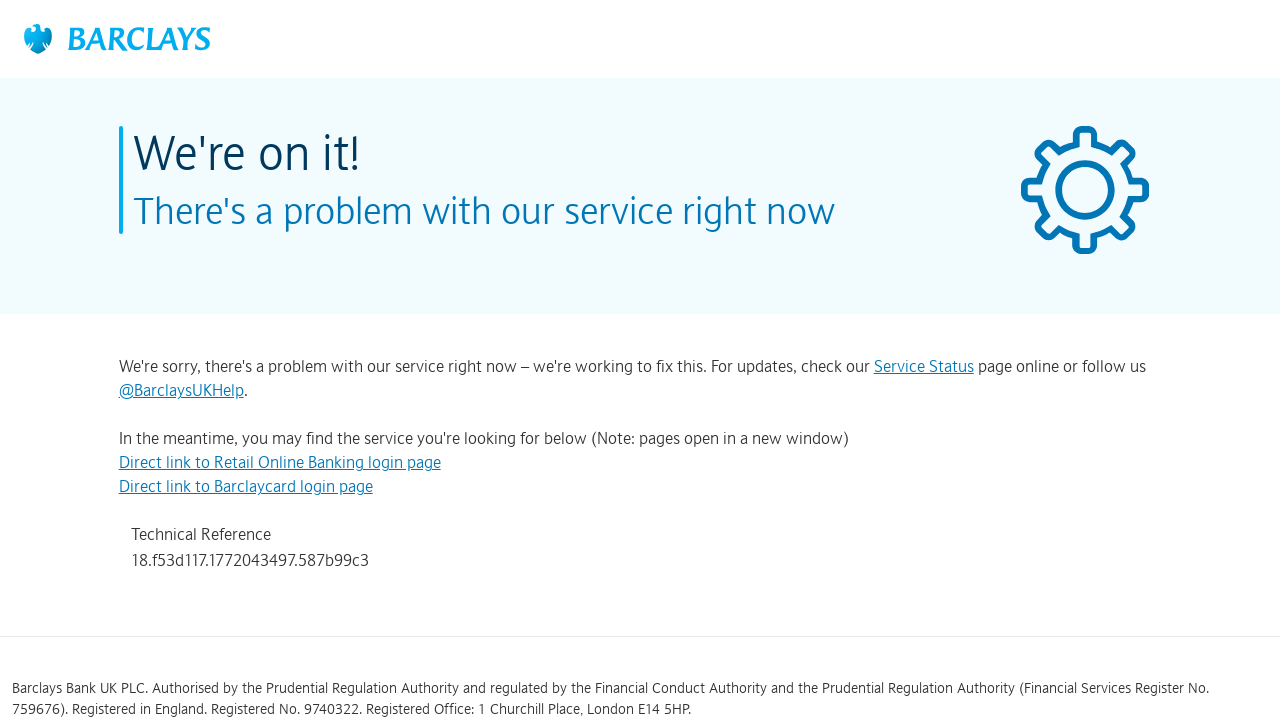

Retrieved page title: 
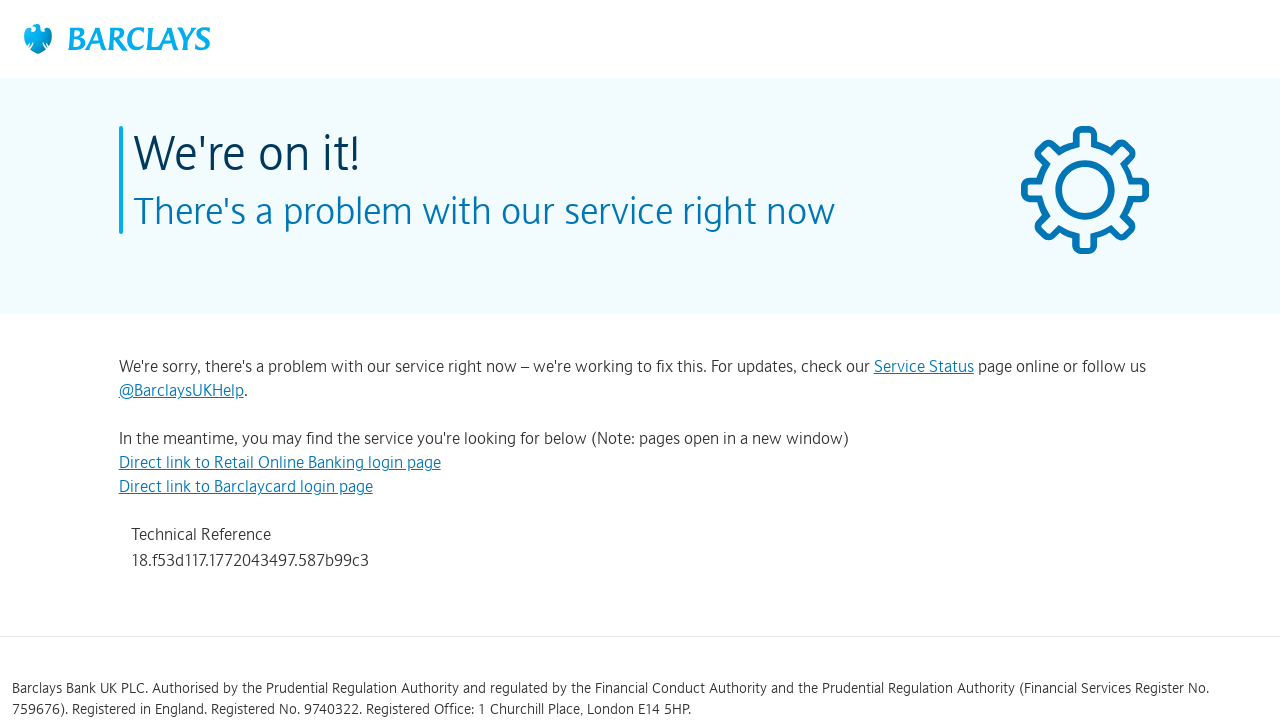

Printed page title to console
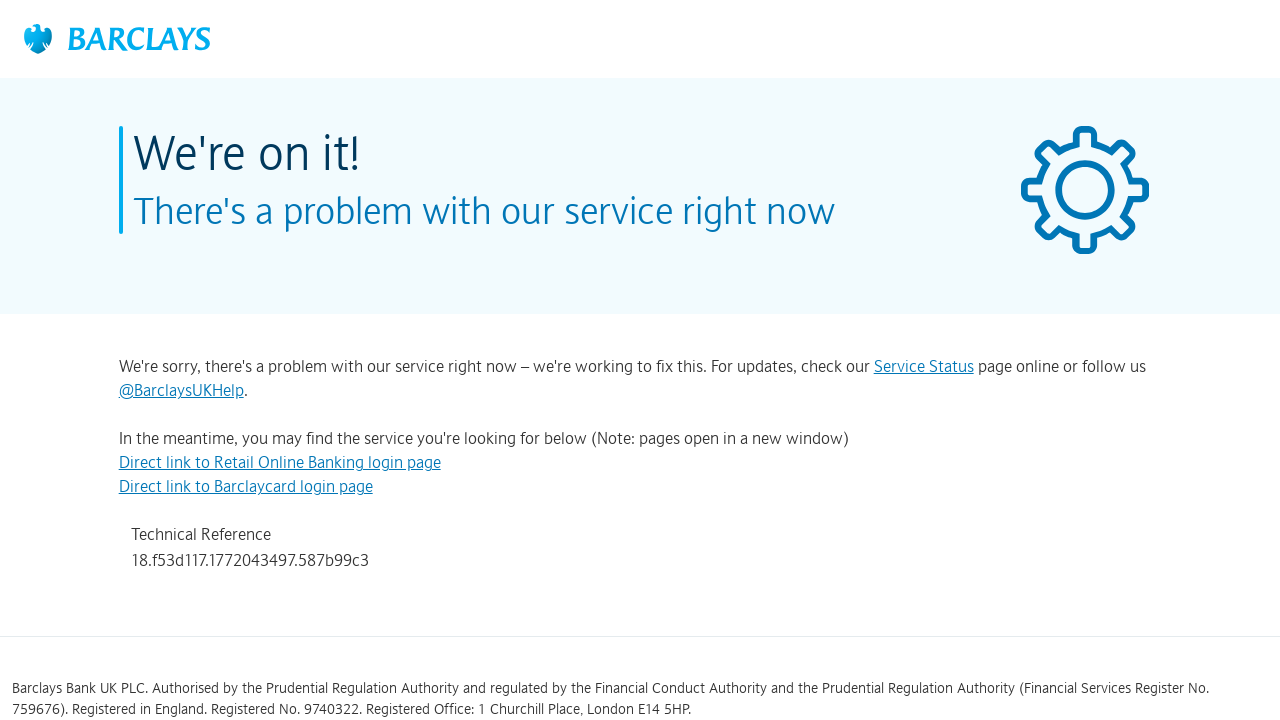

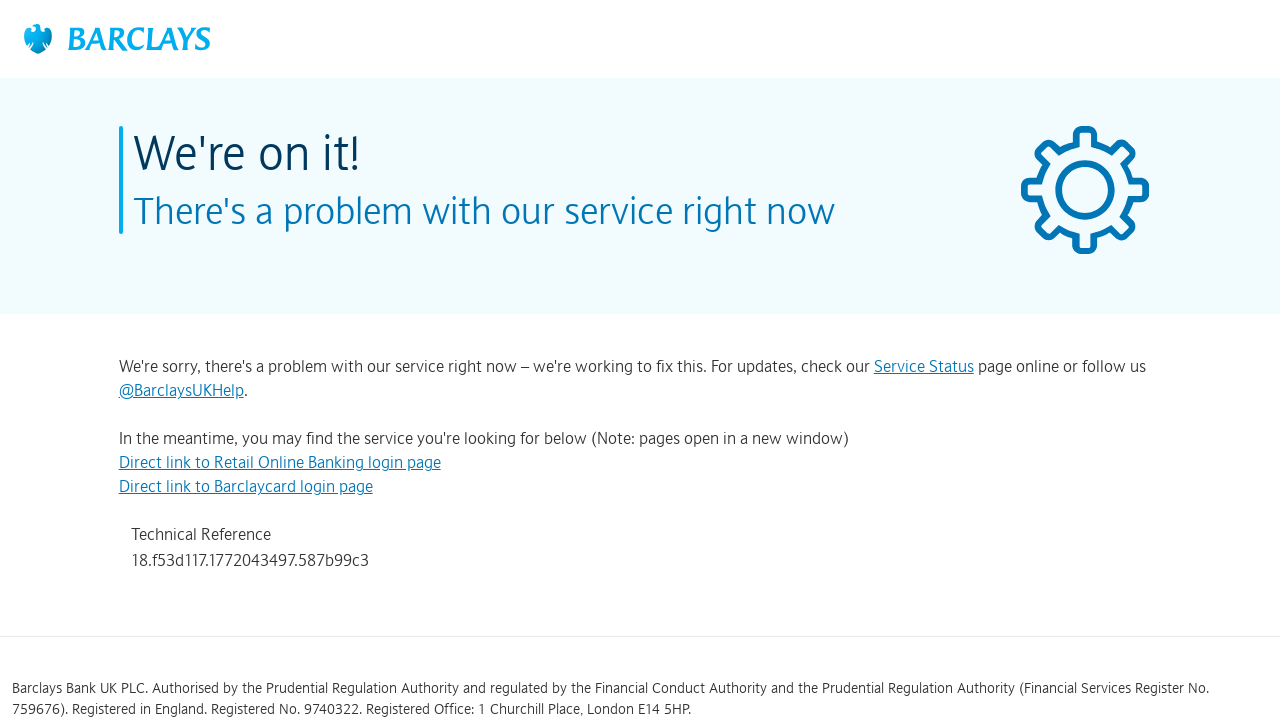